Tests multiple checkboxes by checking the first checkbox state and toggling both checkboxes based on its state

Starting URL: http://the-internet.herokuapp.com/checkboxes

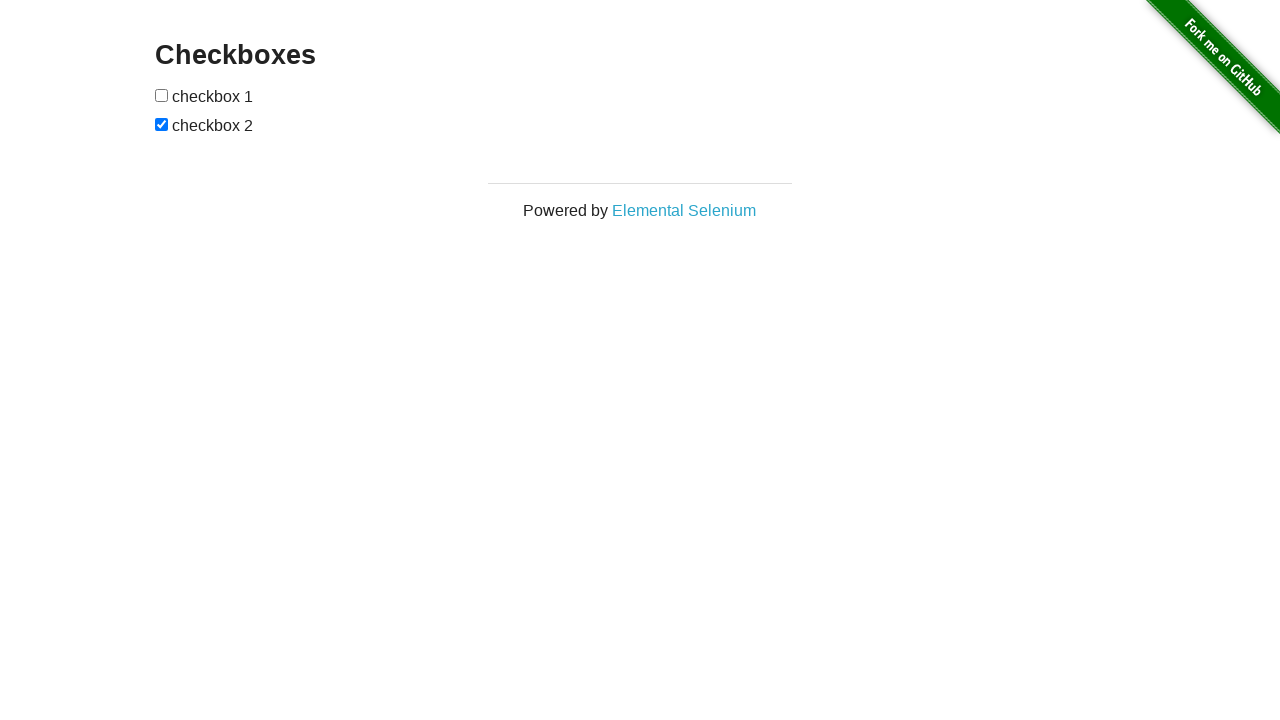

Navigated to checkboxes page
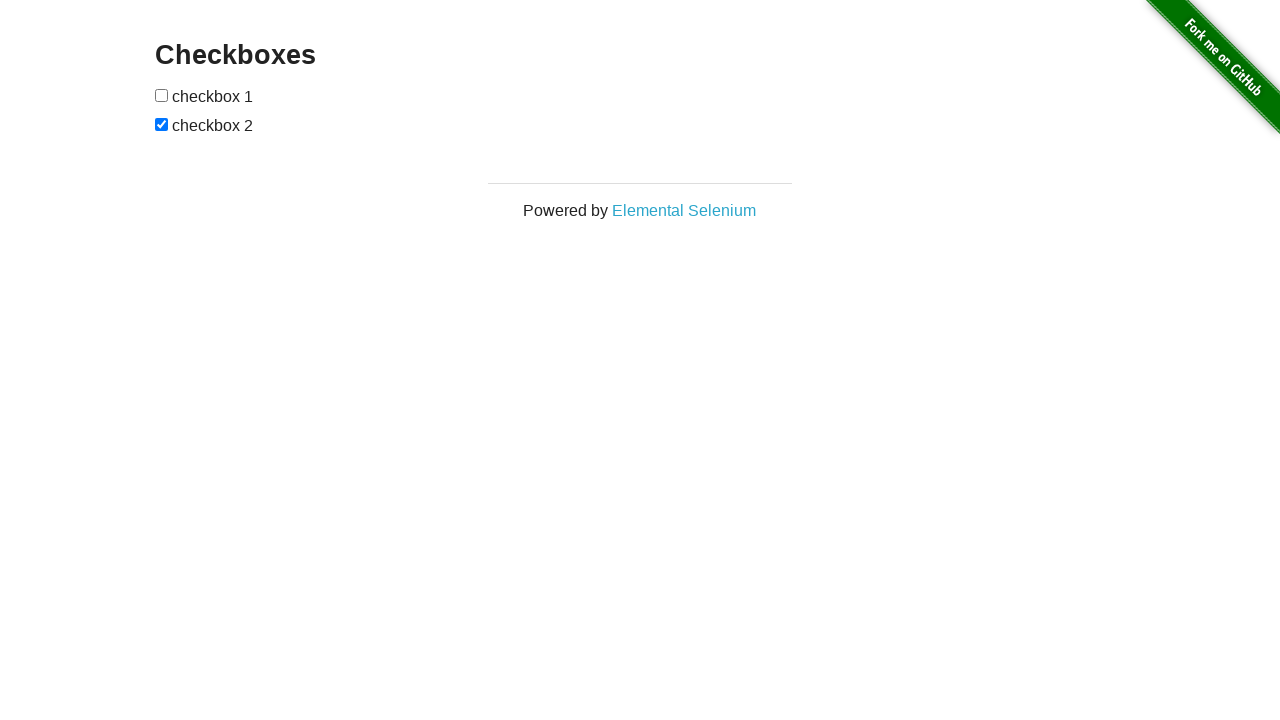

Located both checkboxes on the page
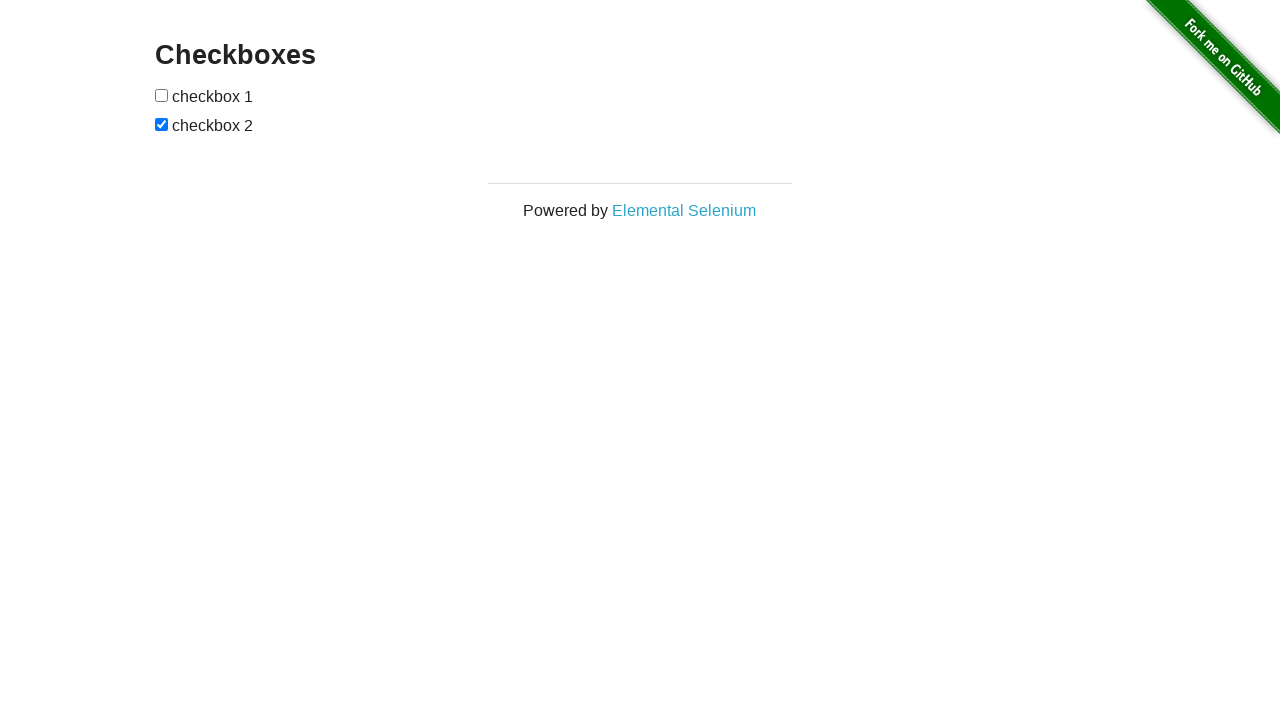

Checked first checkbox state - it is unchecked
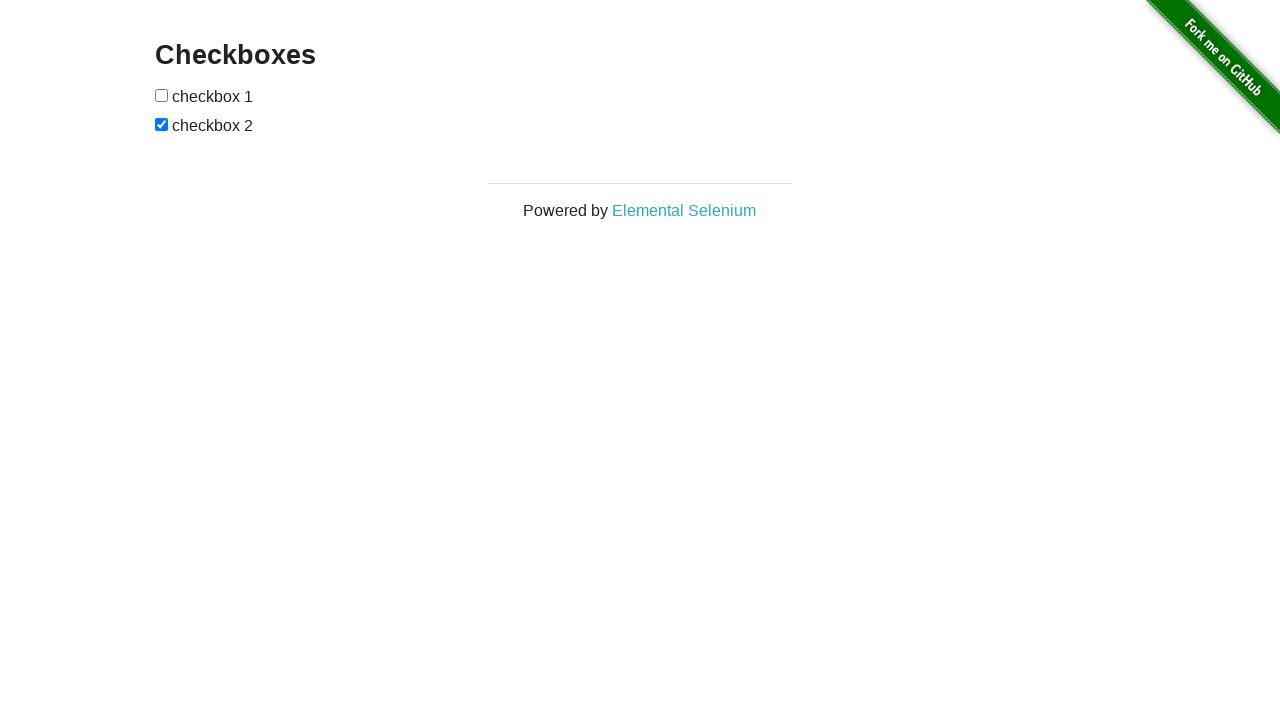

Clicked first checkbox to check it at (162, 95) on xpath=//*[@id='checkboxes']/input[1]
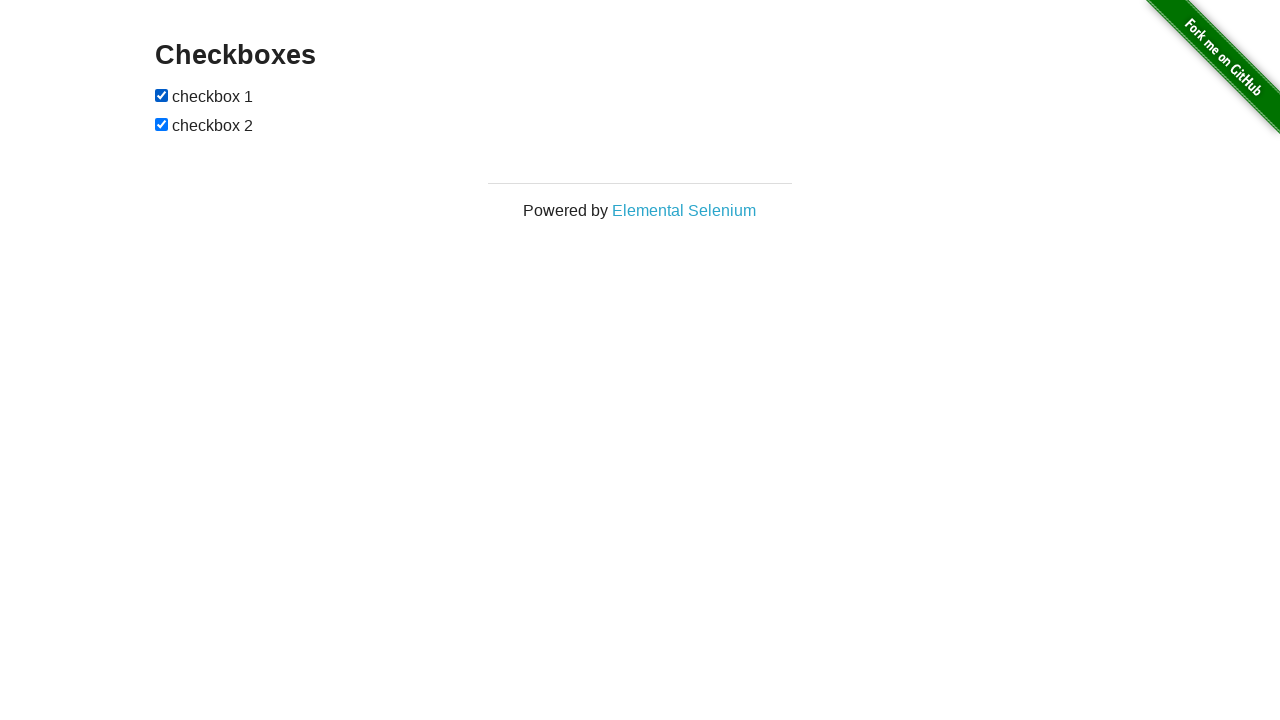

Clicked second checkbox to check it at (162, 124) on xpath=//*[@id='checkboxes']/input[2]
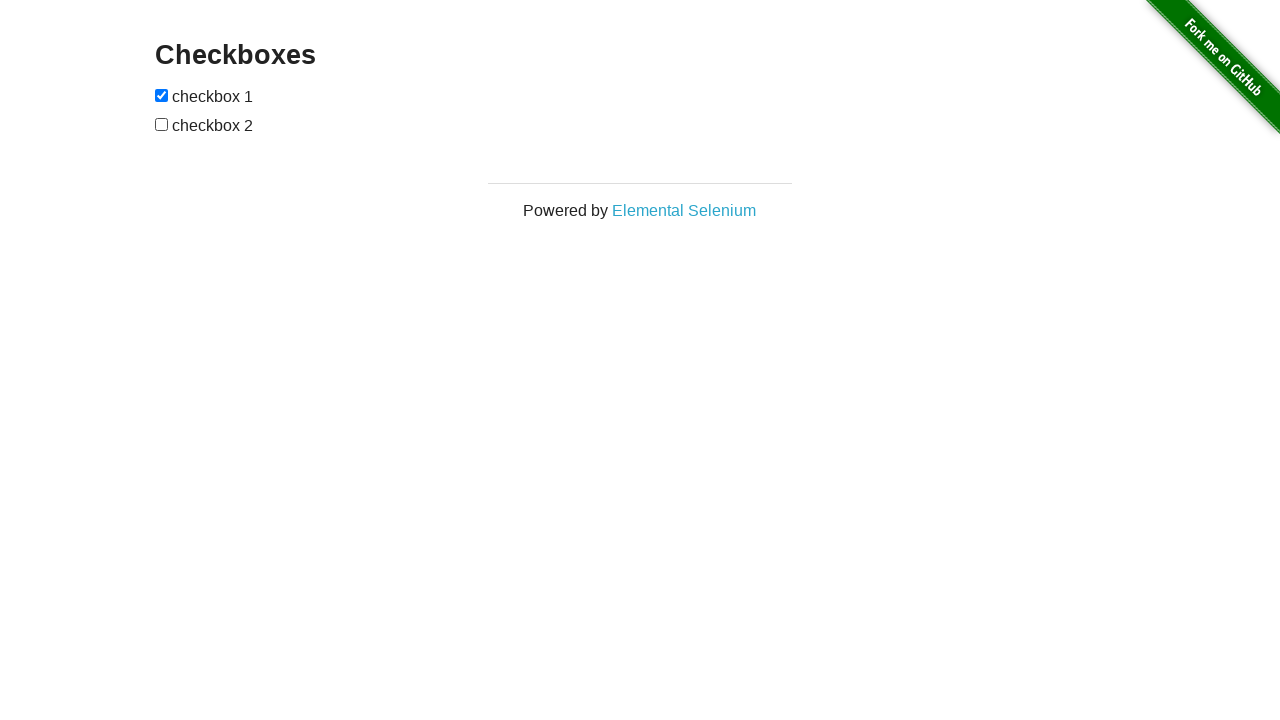

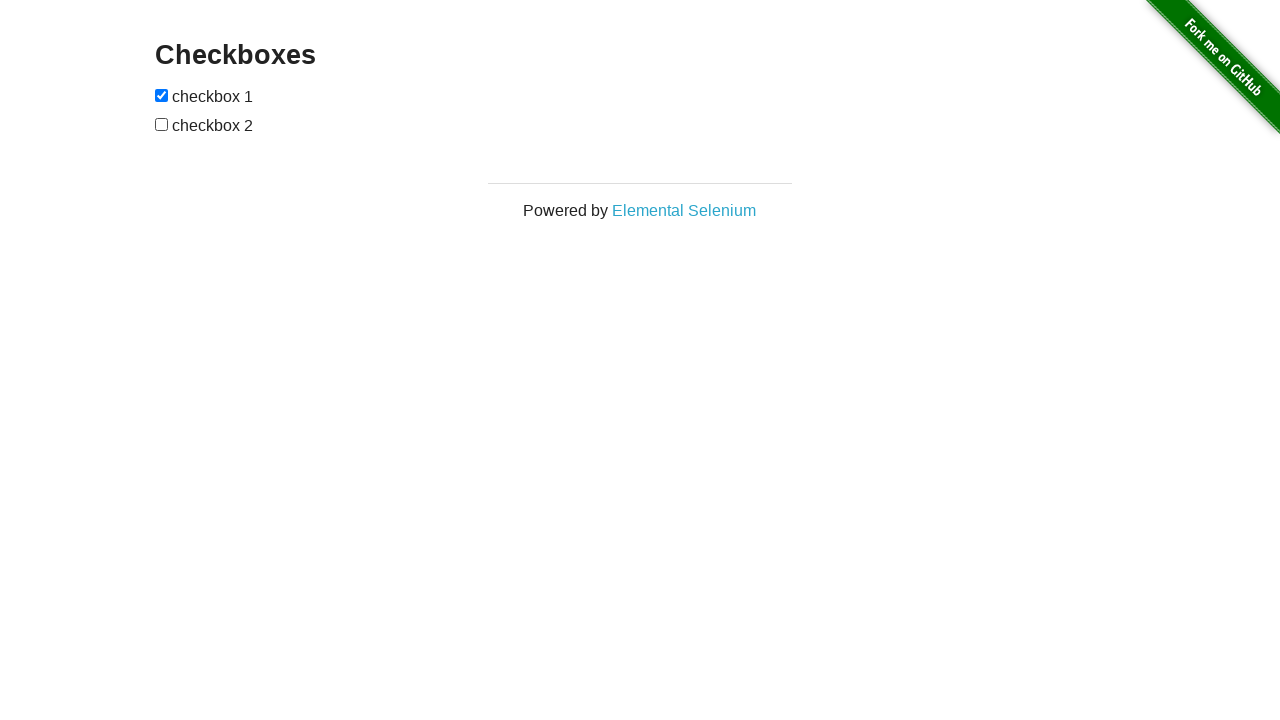